Tests a fraction calculator by entering two fractions (-3/4 and +1/2), clicking calculate, and verifying the result is -1/4

Starting URL: https://calculator888.ru/kalkulator-drobey

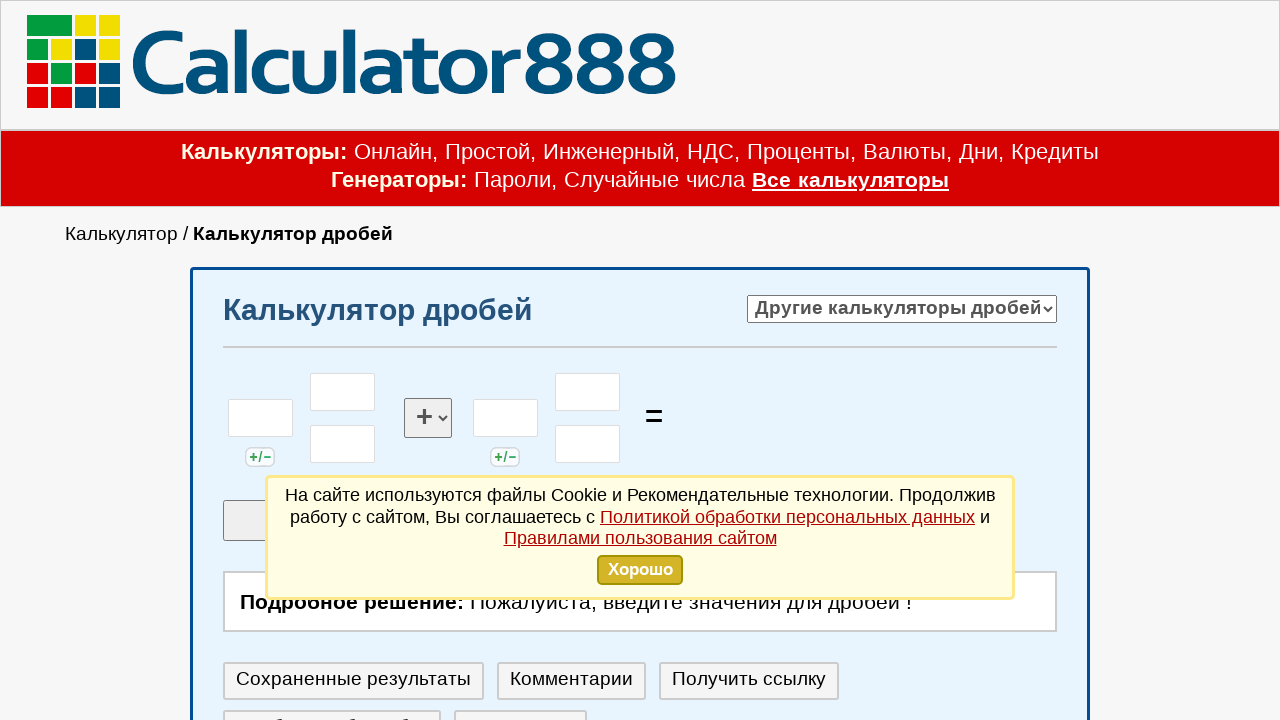

Clicked on first fraction whole number field at (260, 418) on #celoe_1
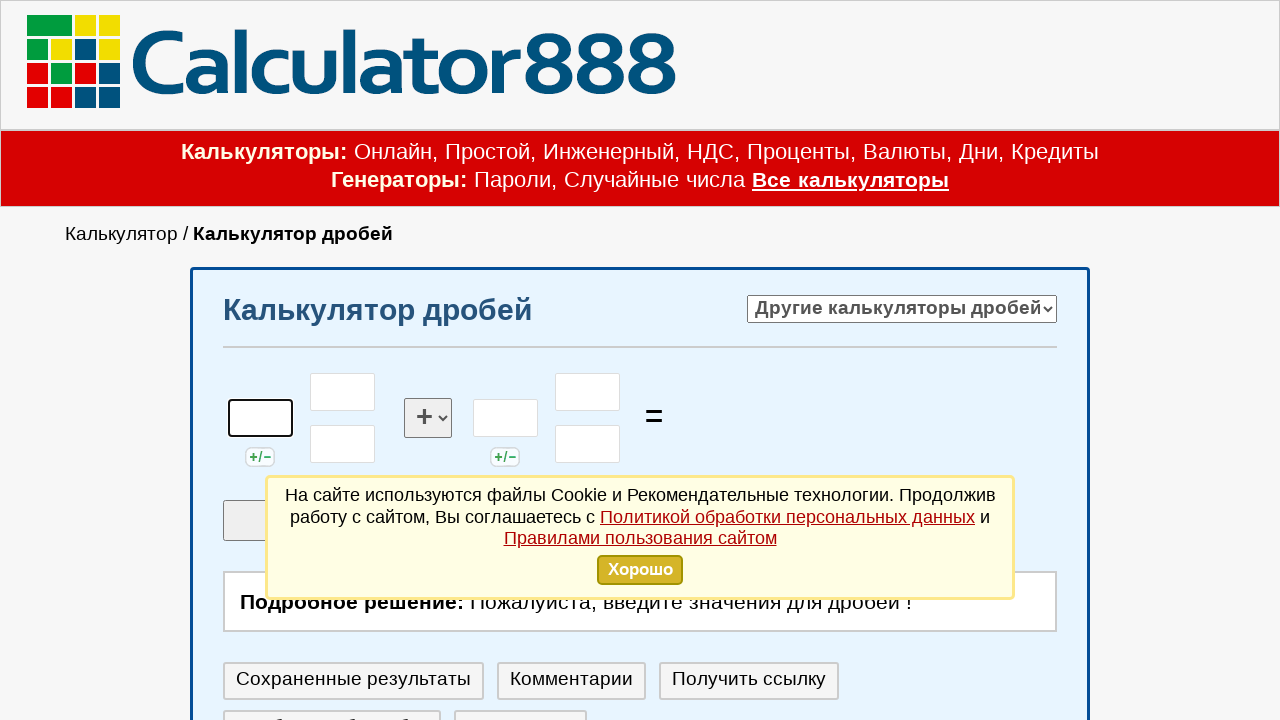

Entered negative sign for first fraction on #celoe_1
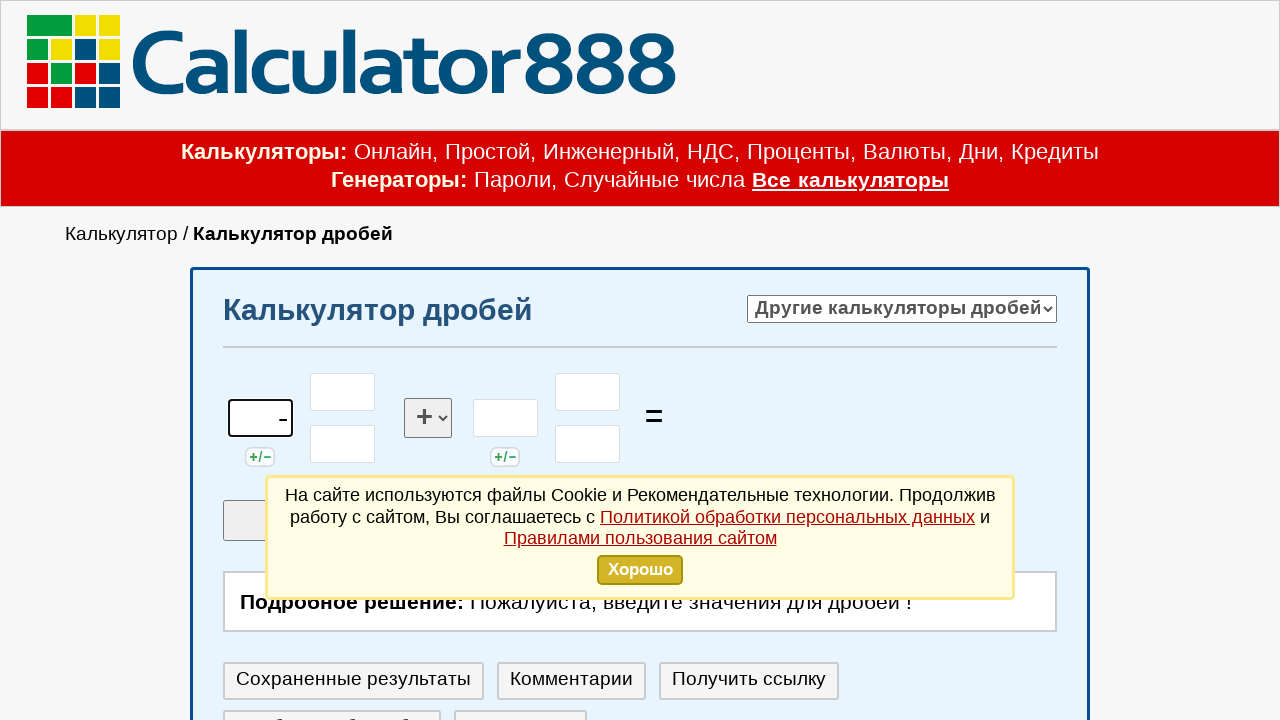

Clicked on first fraction numerator field at (343, 392) on #chslt_1
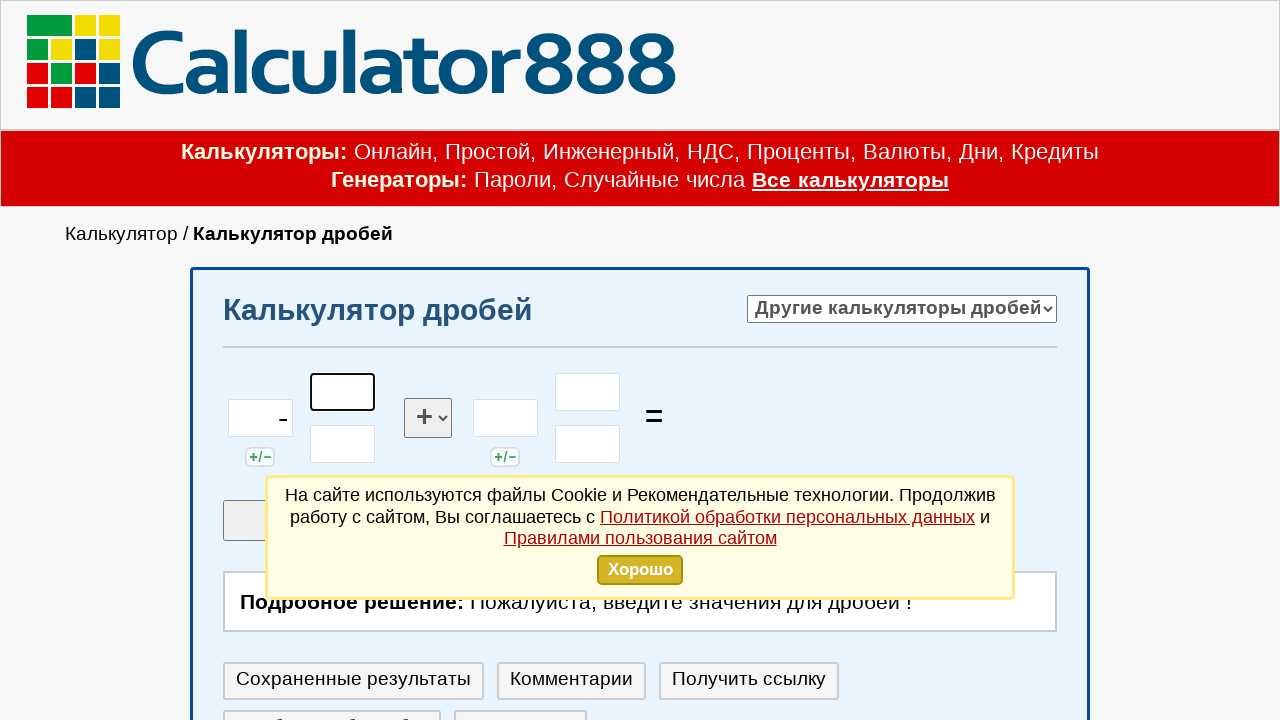

Entered numerator 3 for first fraction on #chslt_1
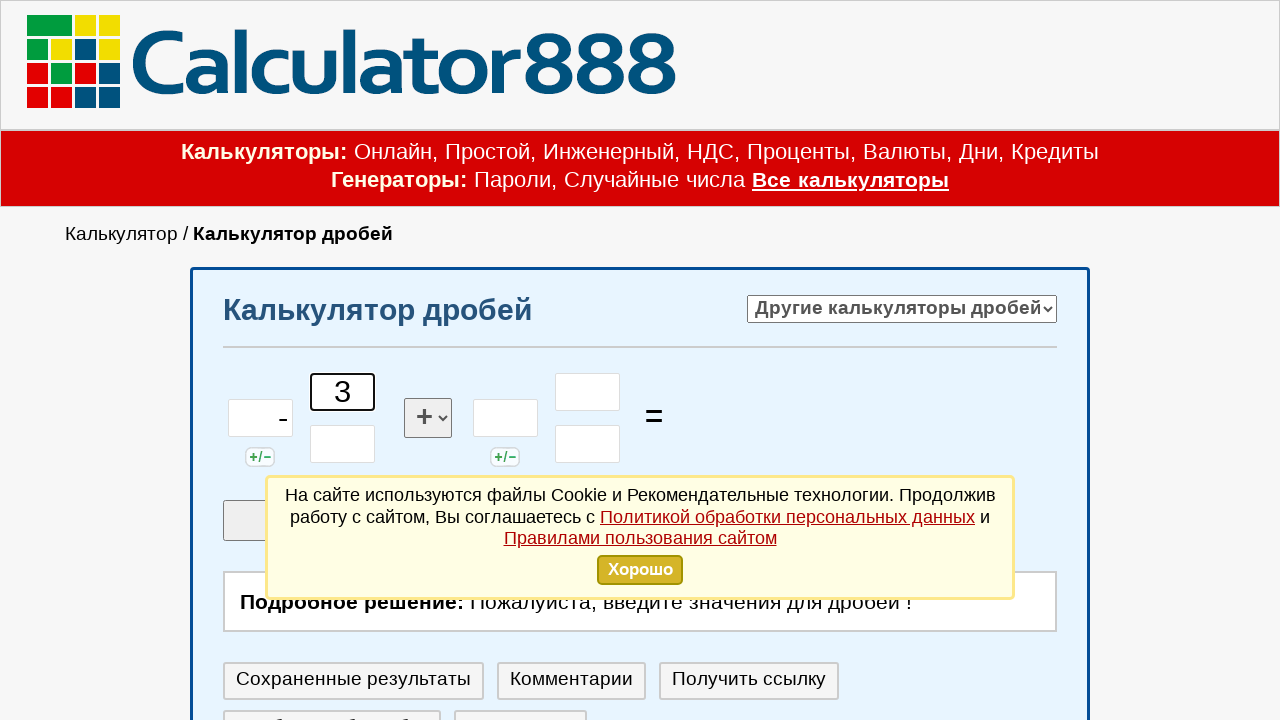

Clicked on first fraction denominator field at (343, 444) on #znamn_1
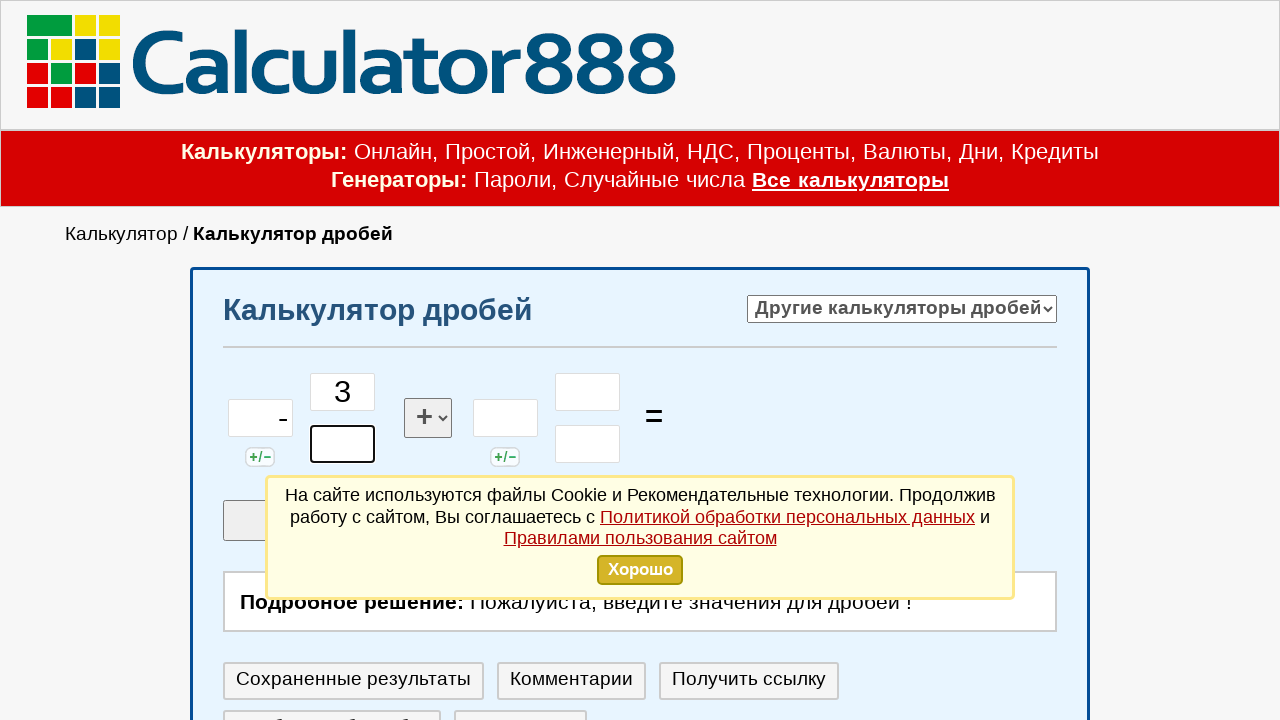

Entered denominator 4 for first fraction (-3/4) on #znamn_1
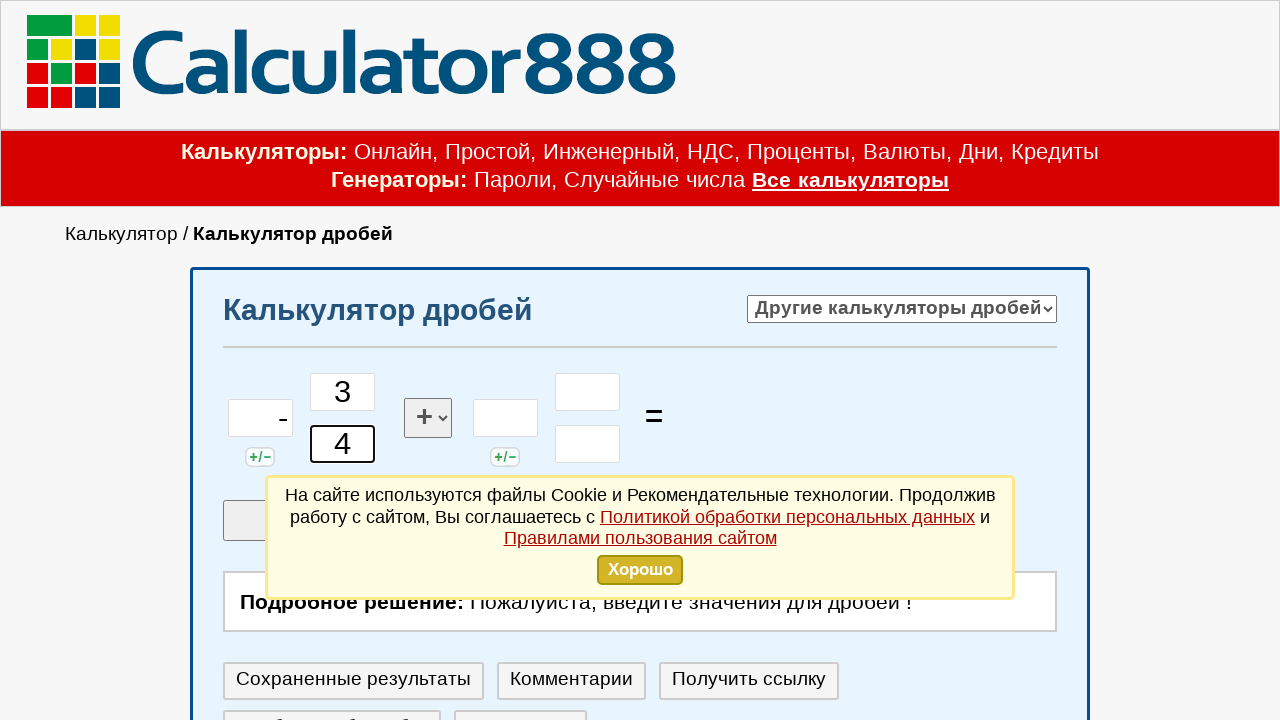

Clicked on second fraction whole number field at (505, 418) on #celoe_2
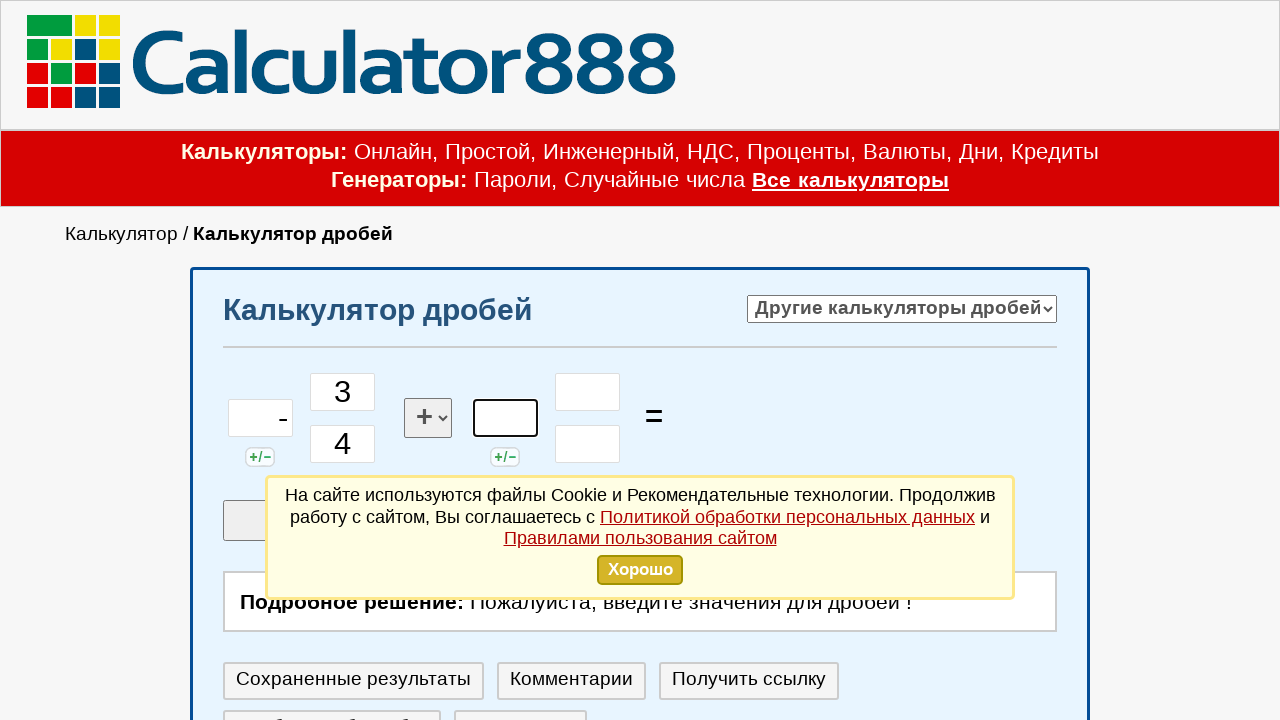

Entered positive sign for second fraction on #celoe_2
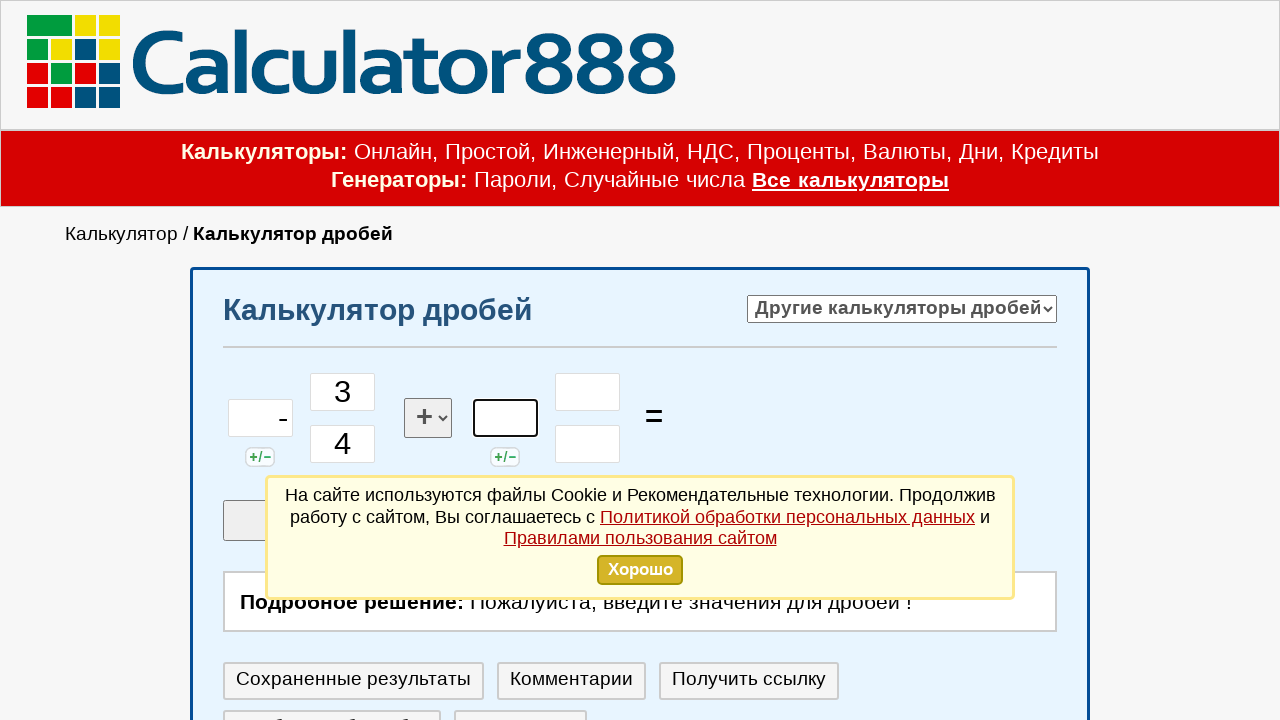

Clicked on second fraction numerator field at (588, 392) on #chslt_2
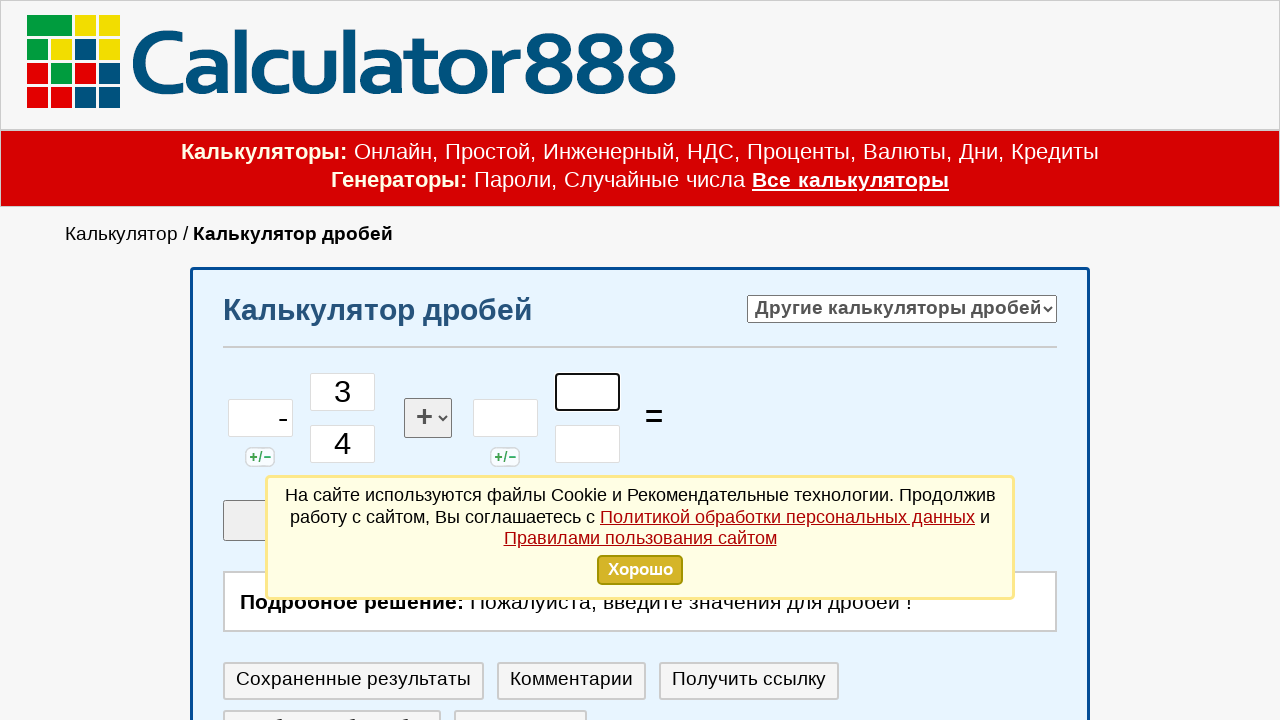

Entered numerator 1 for second fraction on #chslt_2
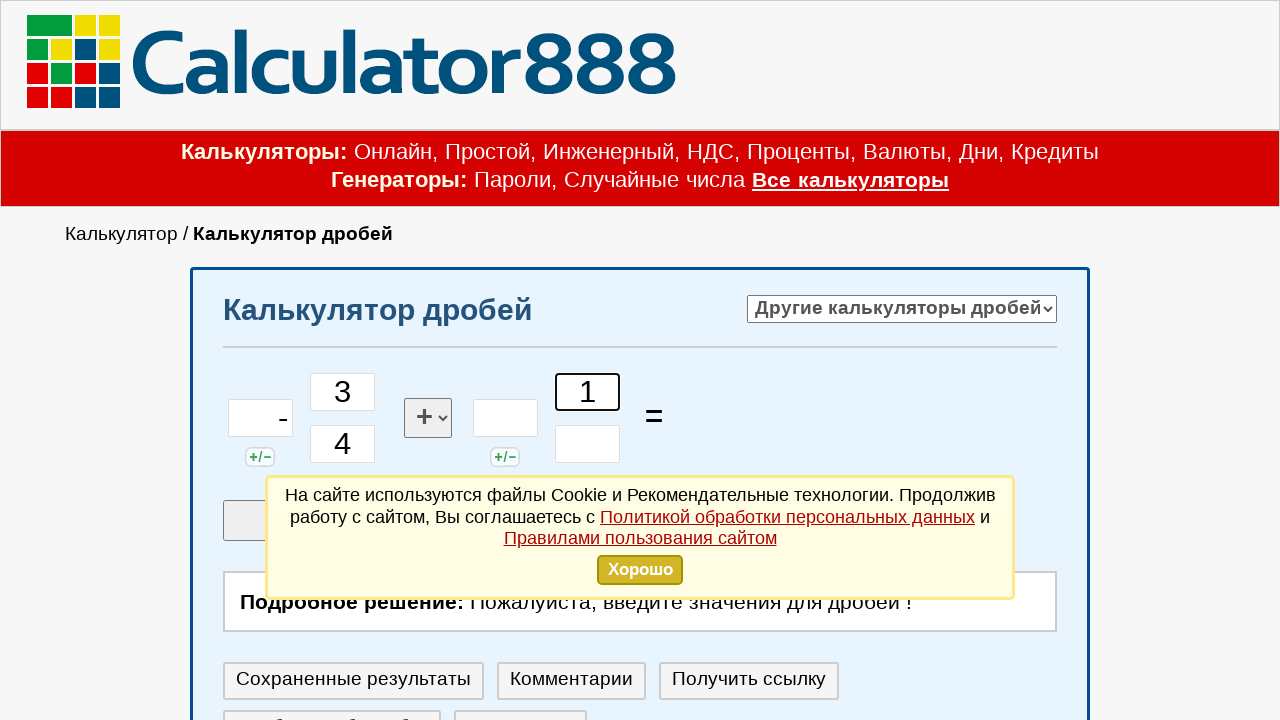

Clicked on second fraction denominator field at (588, 444) on #znamn_2
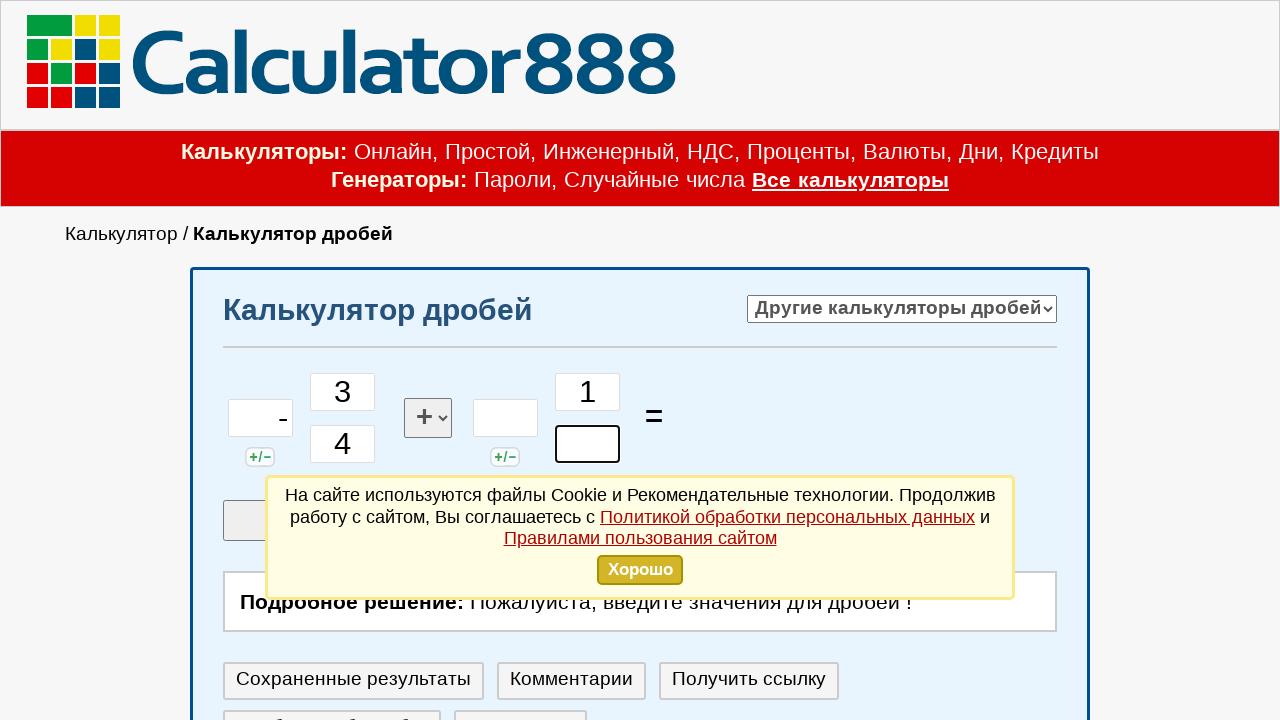

Entered denominator 2 for second fraction (+1/2) on #znamn_2
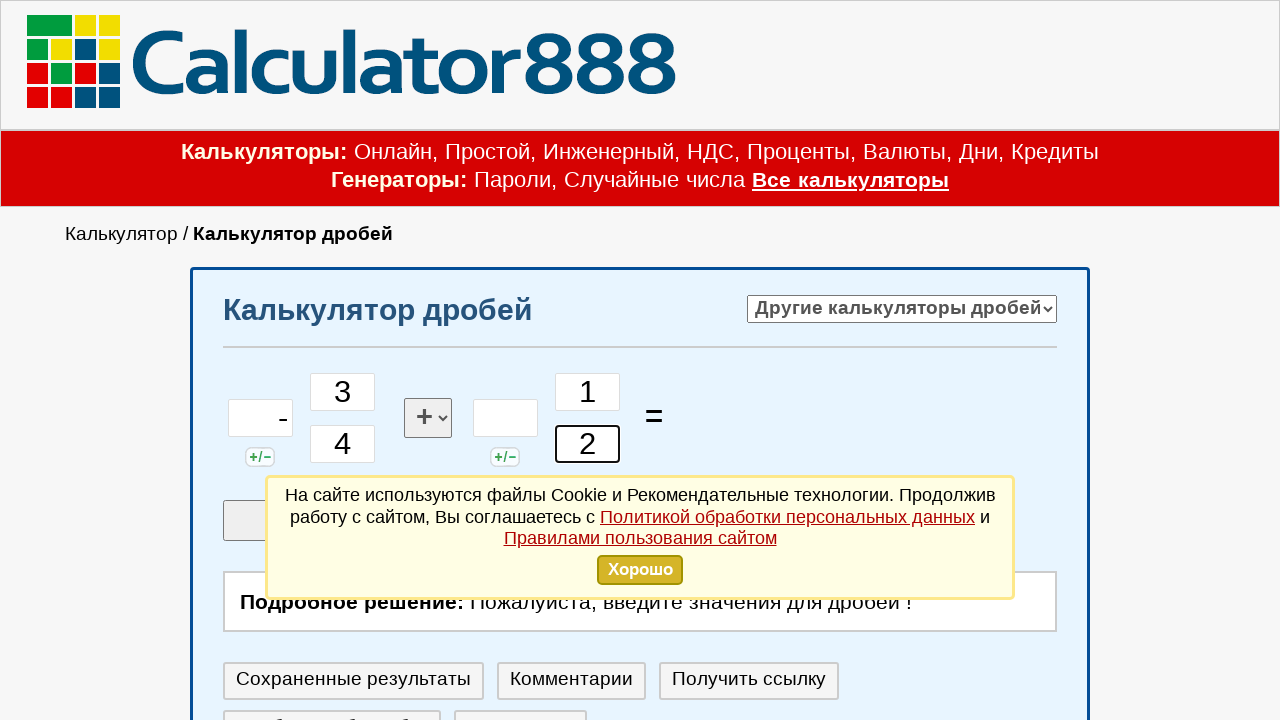

Clicked calculate button to compute -3/4 + 1/2 at (358, 360) on #korpus_calcul > div.knop_dstv_calc > div.knop_ich_1 > input
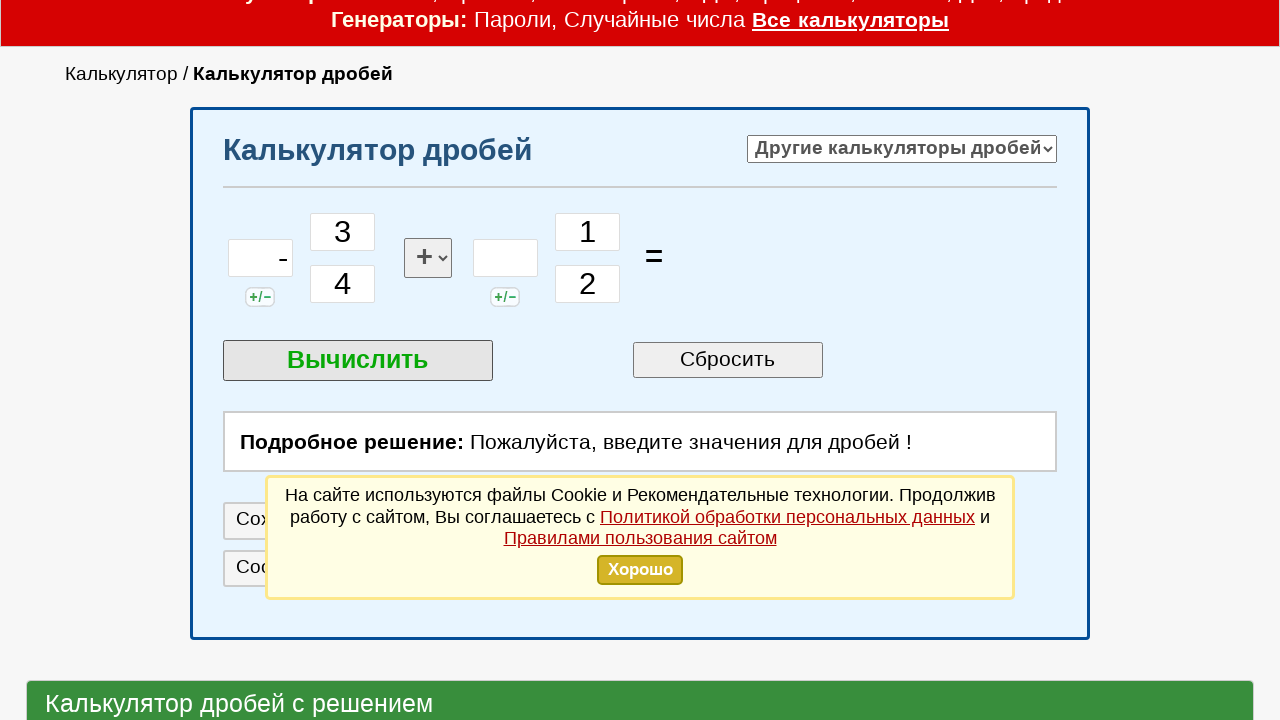

Result displayed showing -1/4
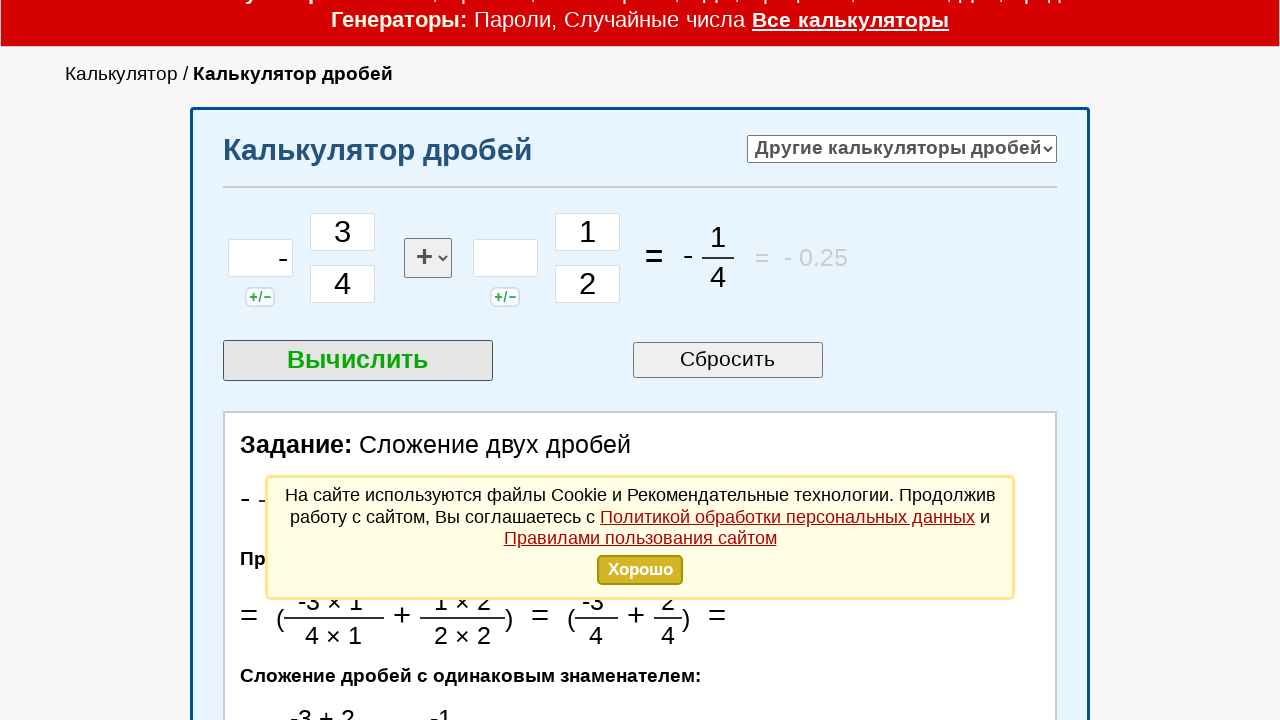

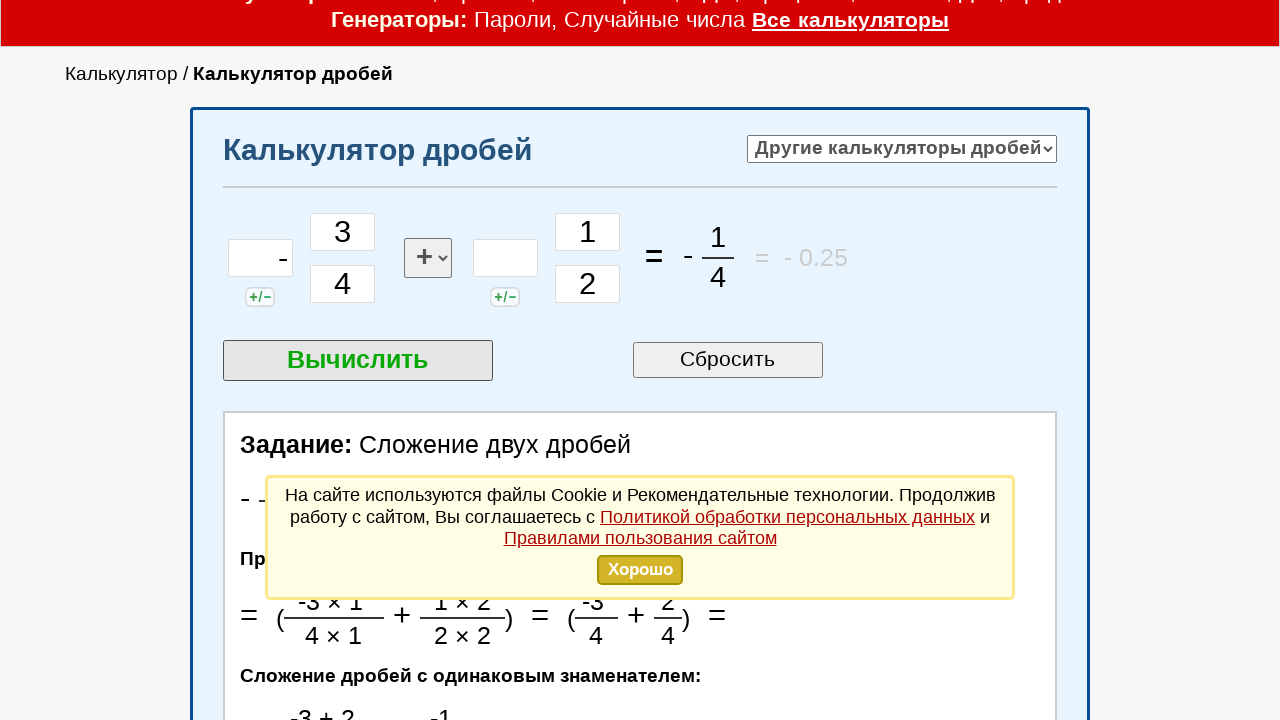